Tests file download functionality by navigating to a download page, clicking on a download link, and verifying that a file is downloaded successfully.

Starting URL: https://the-internet.herokuapp.com/download

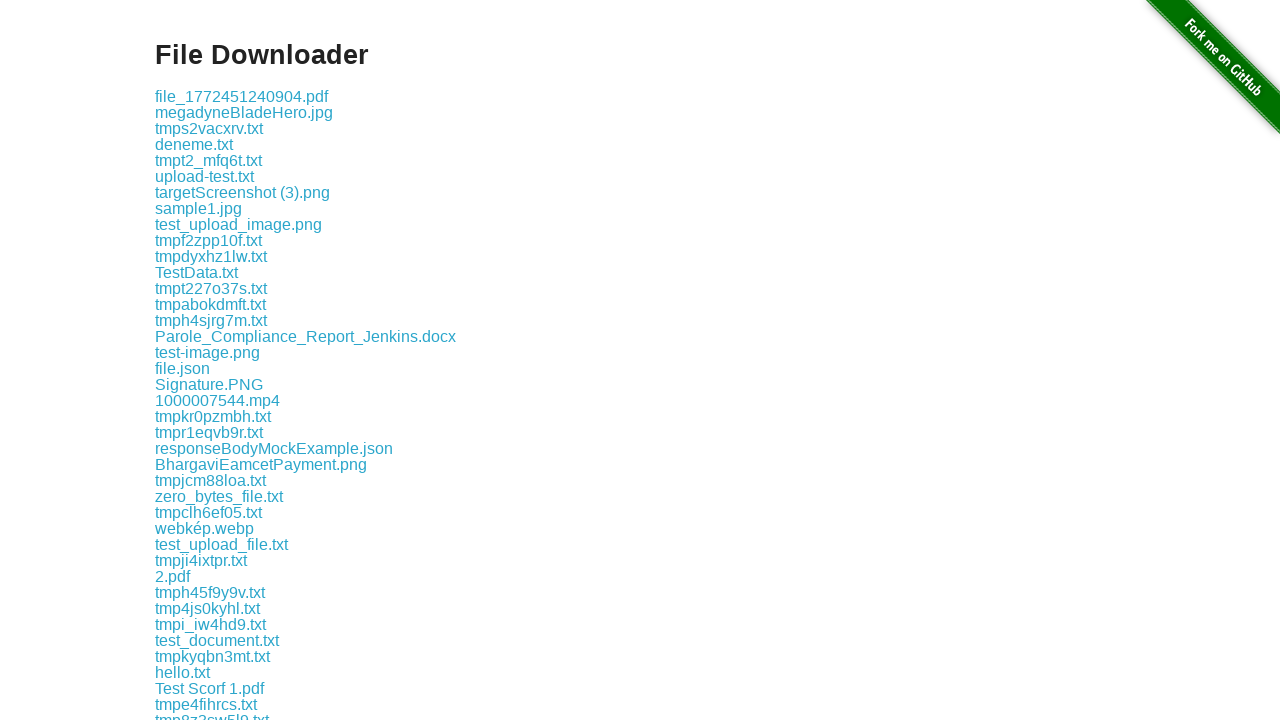

Clicked on the first download link at (242, 96) on .example a
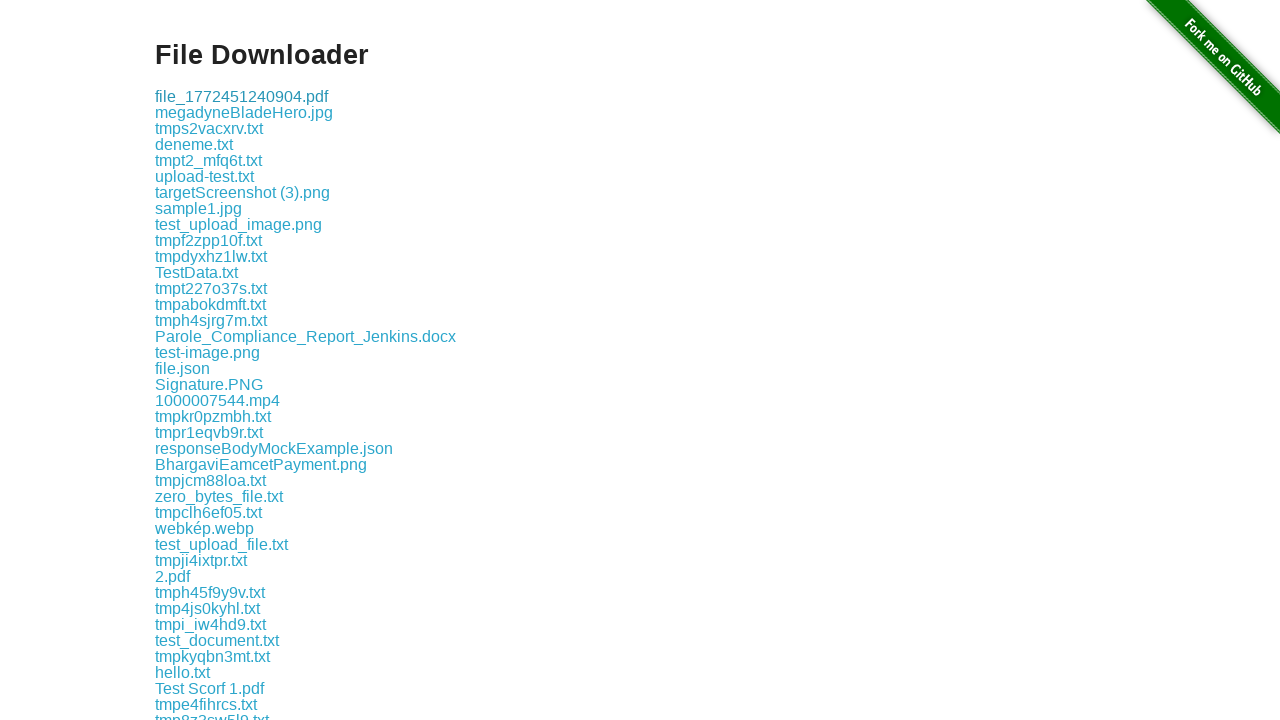

Waited 3 seconds for download to complete
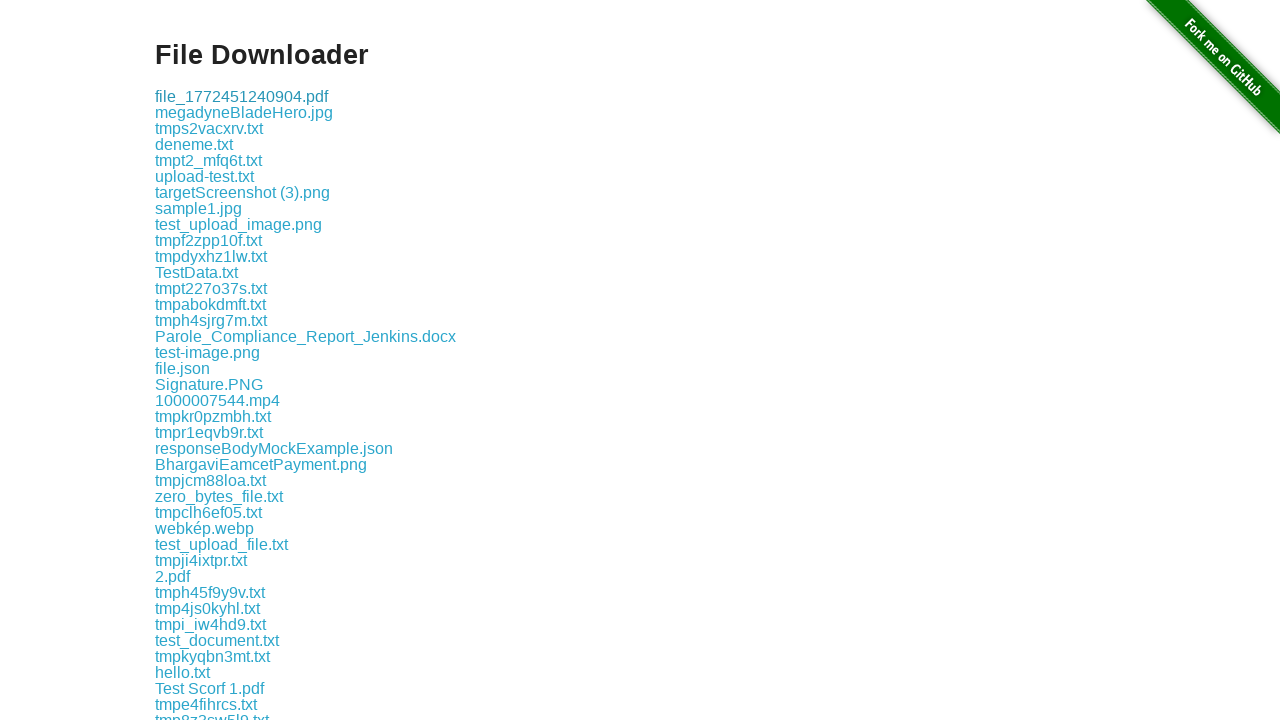

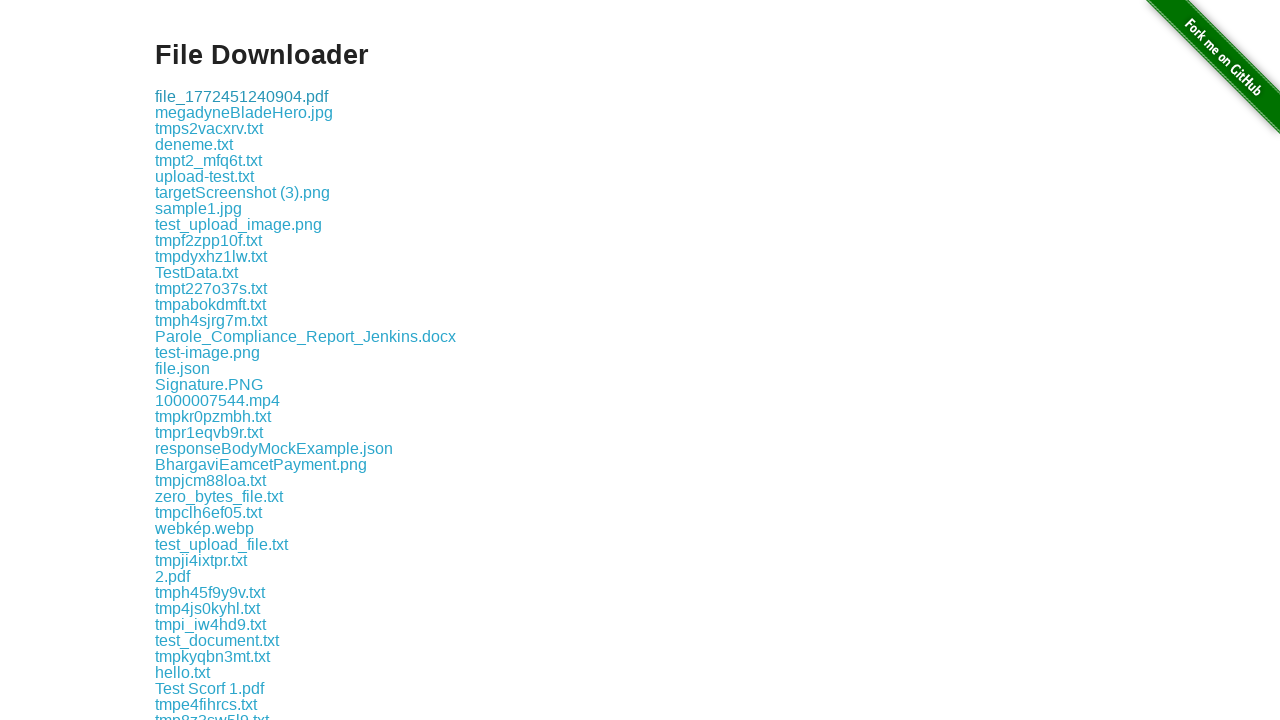